Tests a math challenge form by reading an input value from the page, calculating the answer using a logarithmic formula, filling in the result, checking required checkboxes, and submitting the form.

Starting URL: http://suninjuly.github.io/math.html

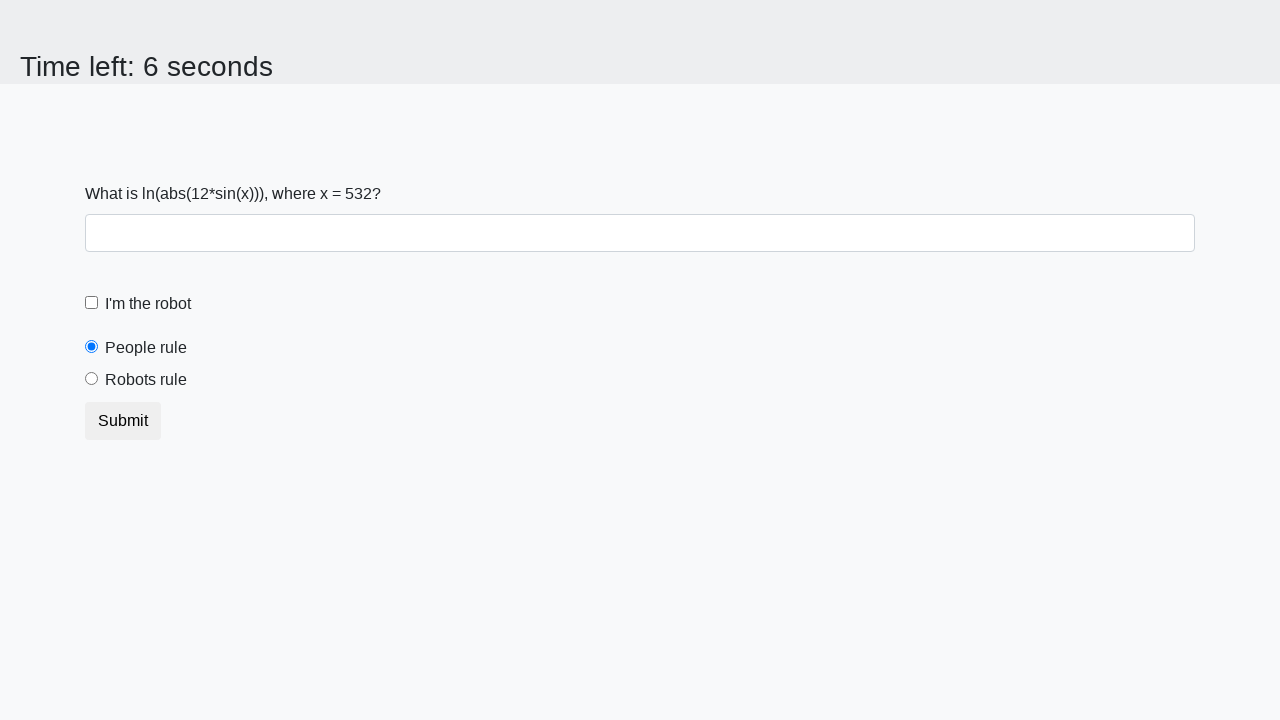

Located and read the x value from the page
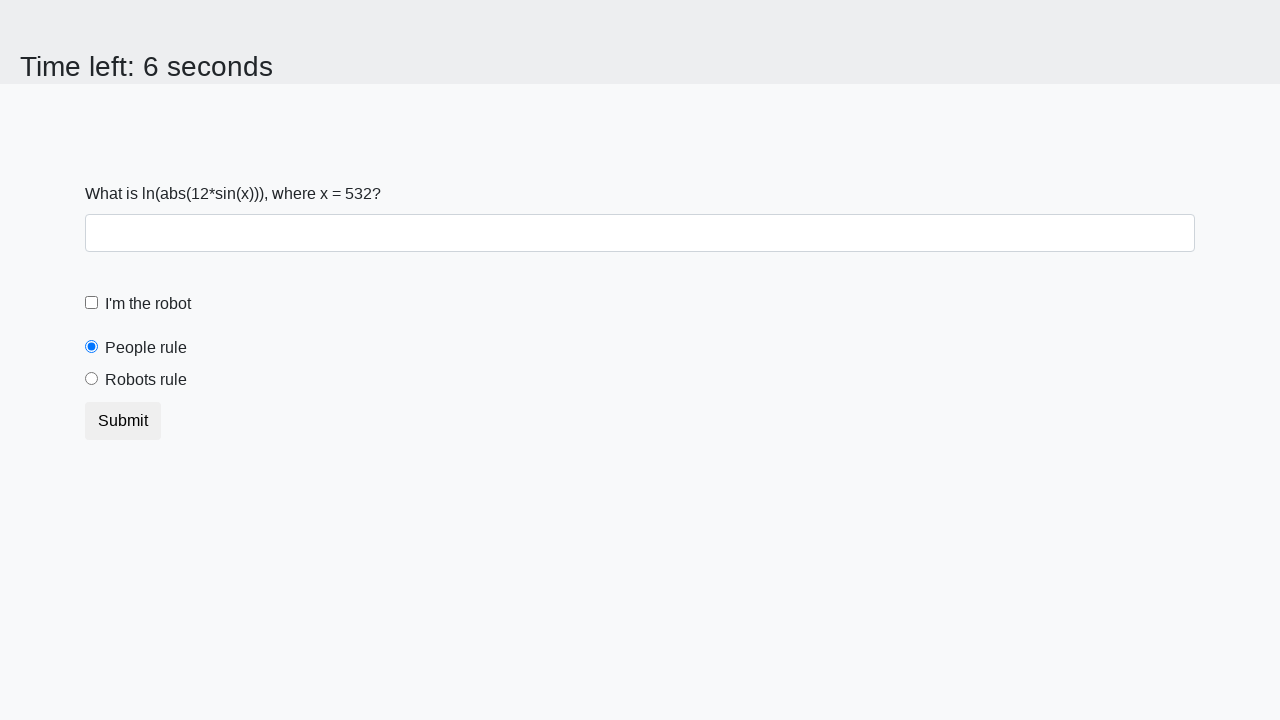

Calculated the answer using logarithmic formula: log(|12 * sin(532)|) = 2.3543471099198863
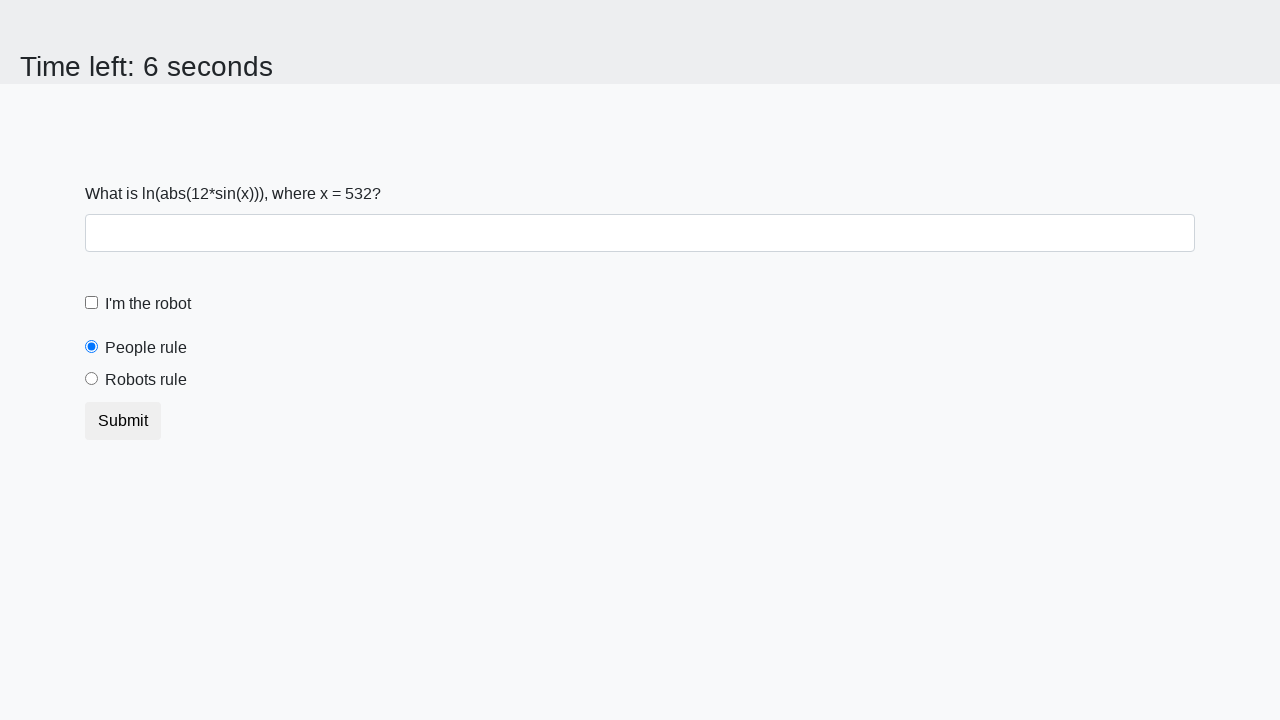

Filled answer field with calculated value: 2.3543471099198863 on #answer
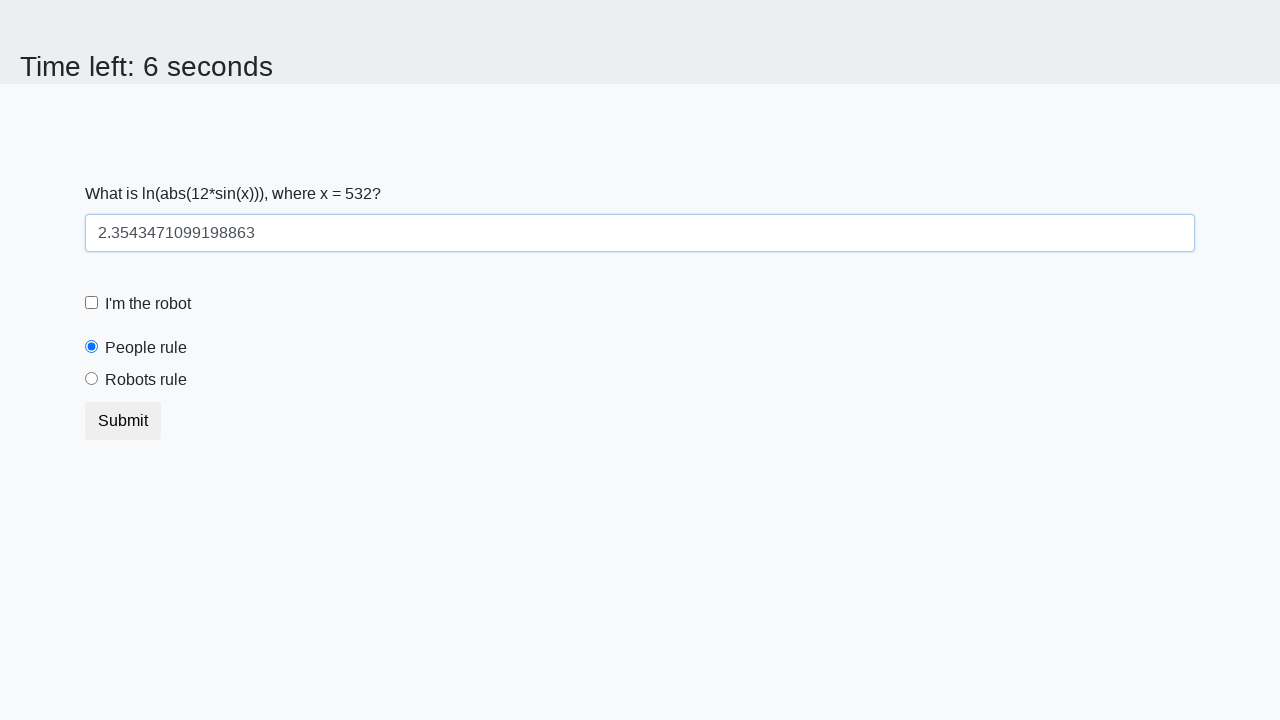

Checked the robot checkbox at (148, 304) on label[for='robotCheckbox']
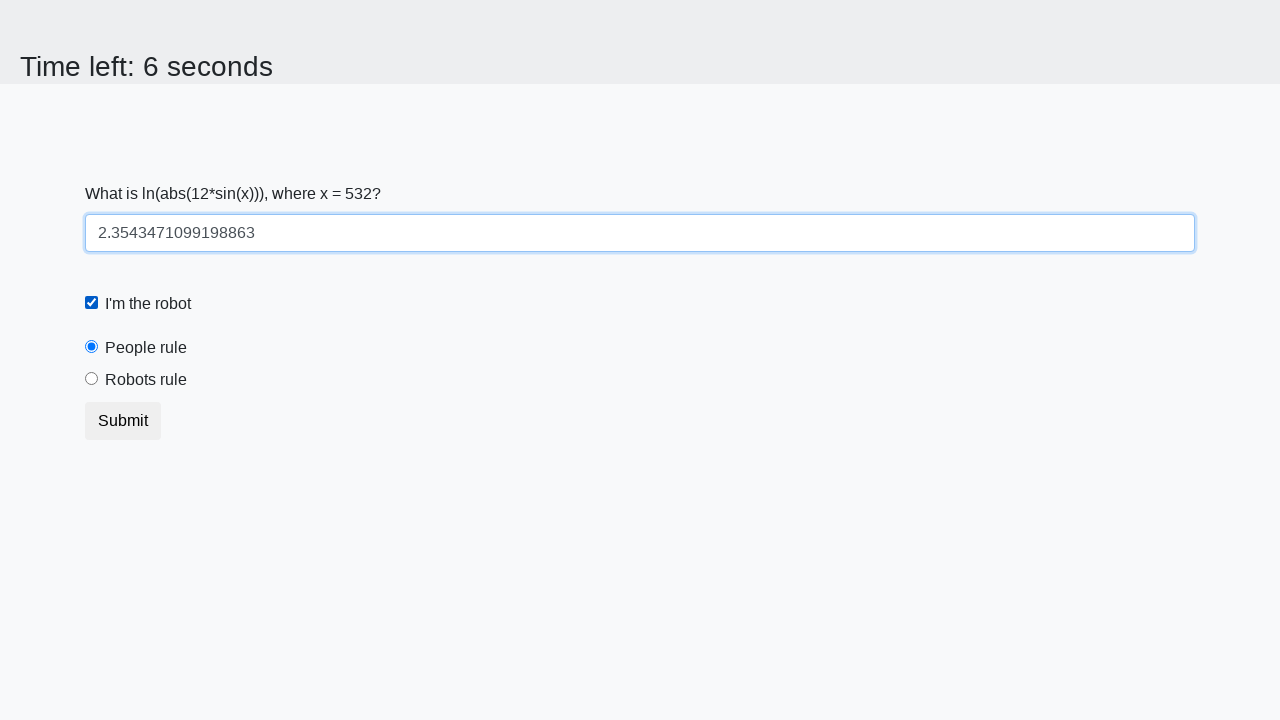

Selected the robots rule radio button at (146, 380) on label[for='robotsRule']
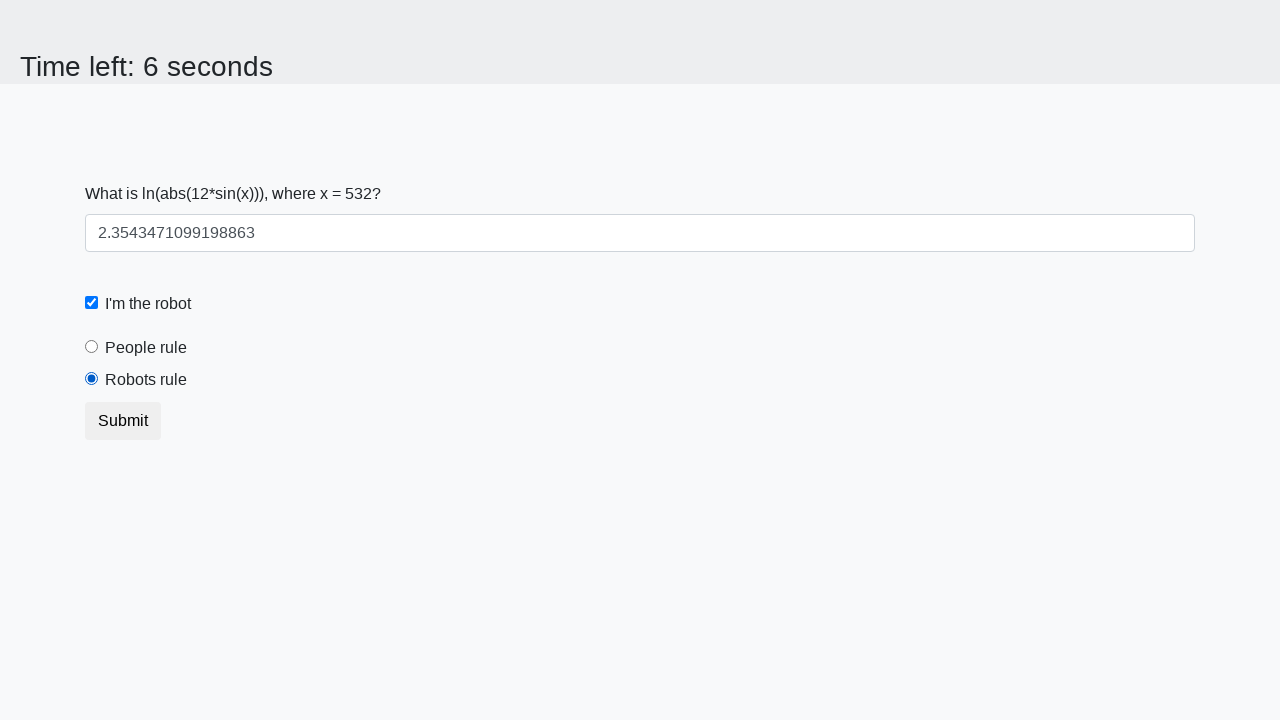

Submitted the form at (123, 421) on .btn.btn-default
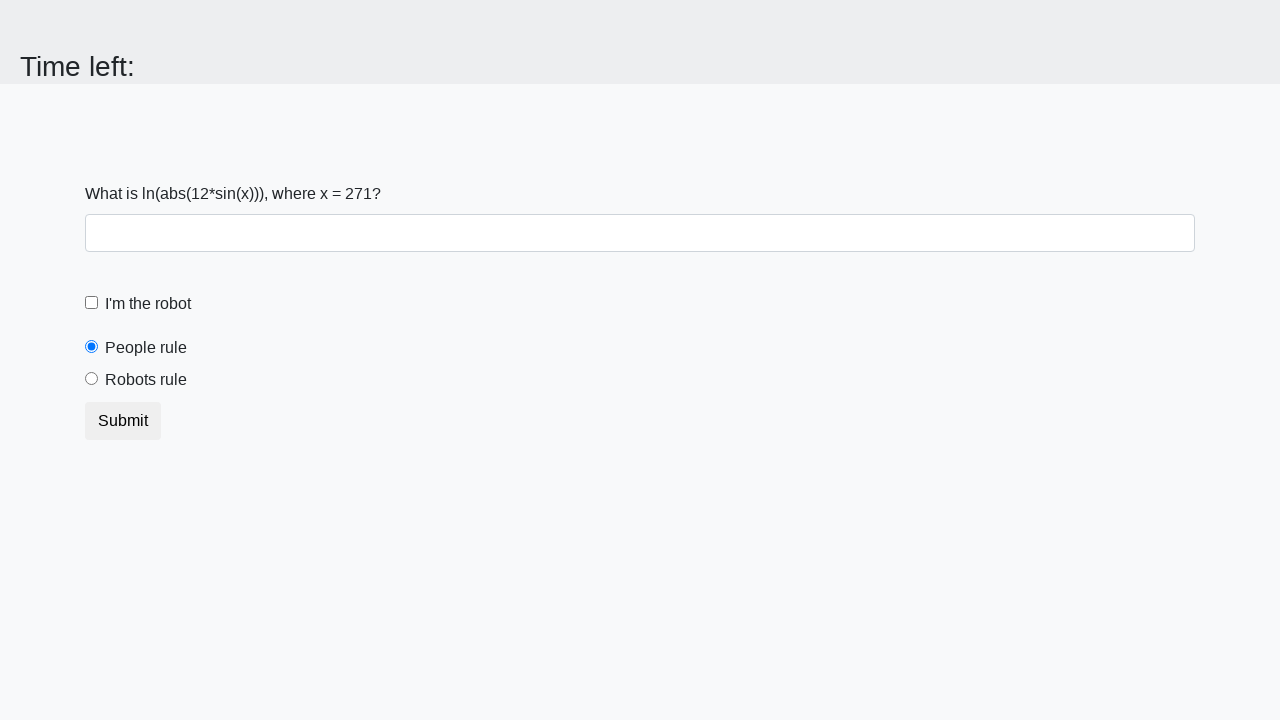

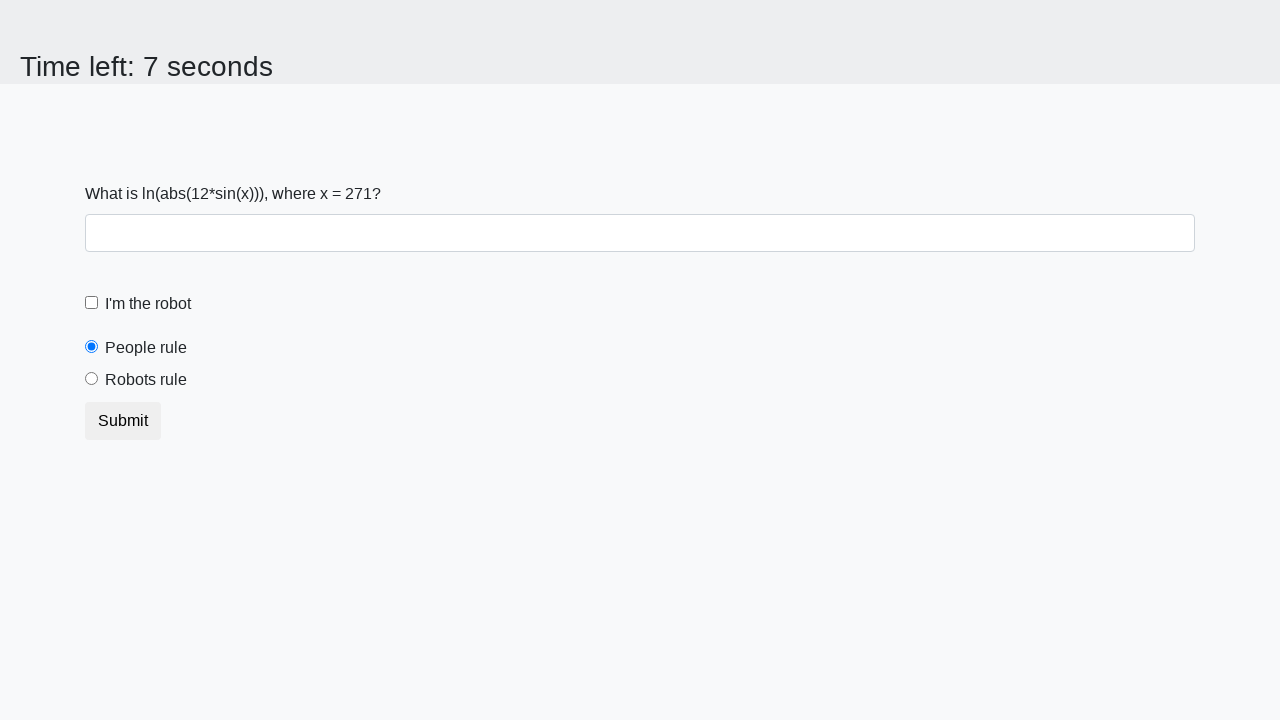